Tests that the currently applied filter is highlighted in the navigation

Starting URL: https://demo.playwright.dev/todomvc

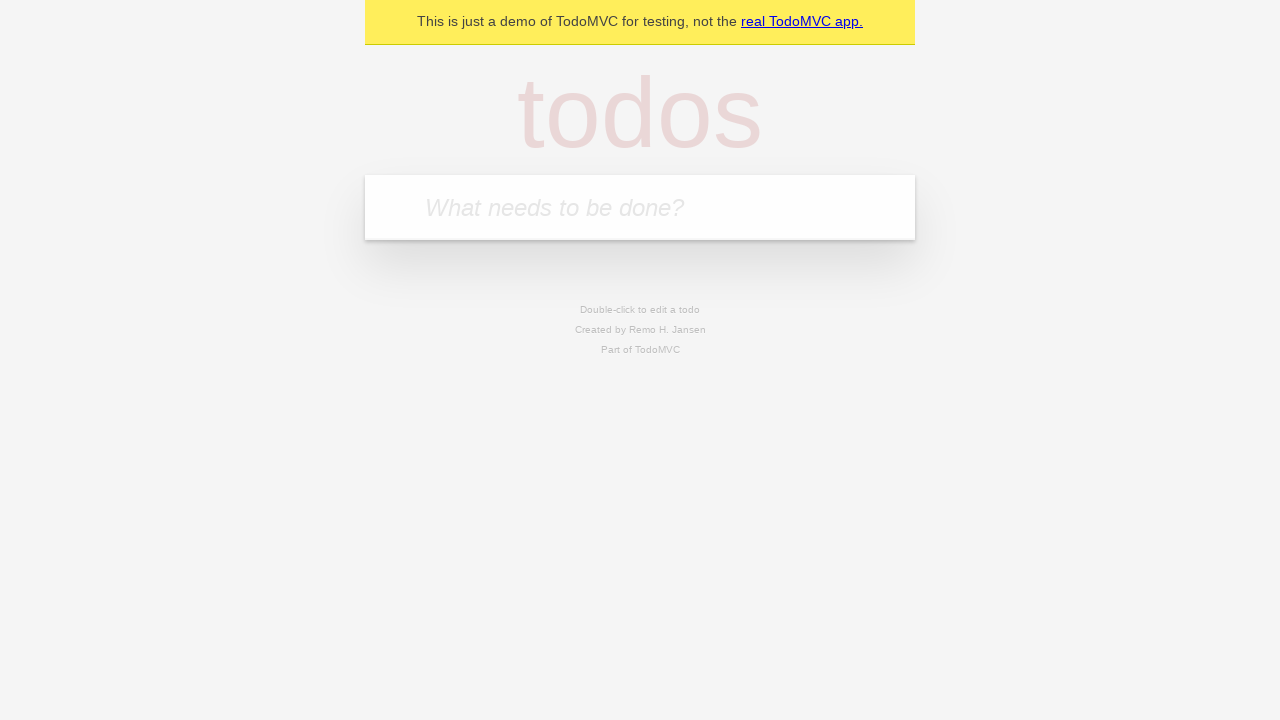

Filled todo input with 'buy some cheese' on internal:attr=[placeholder="What needs to be done?"i]
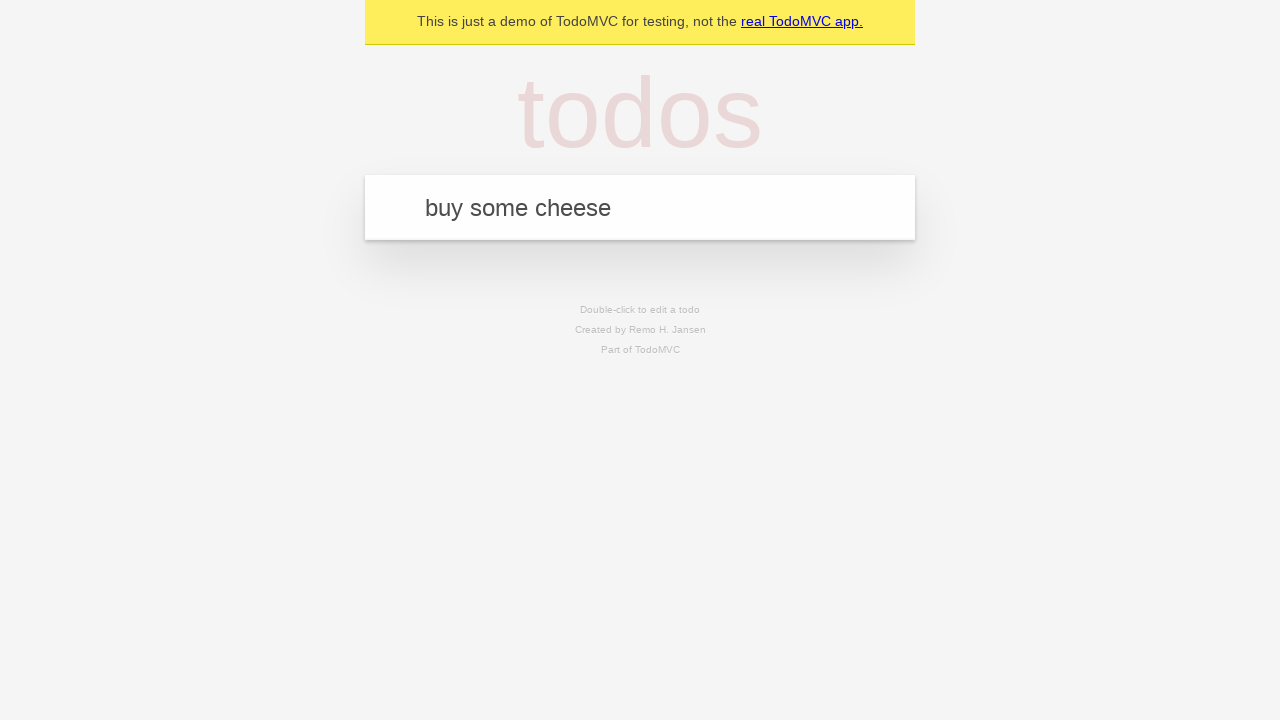

Pressed Enter to create first todo on internal:attr=[placeholder="What needs to be done?"i]
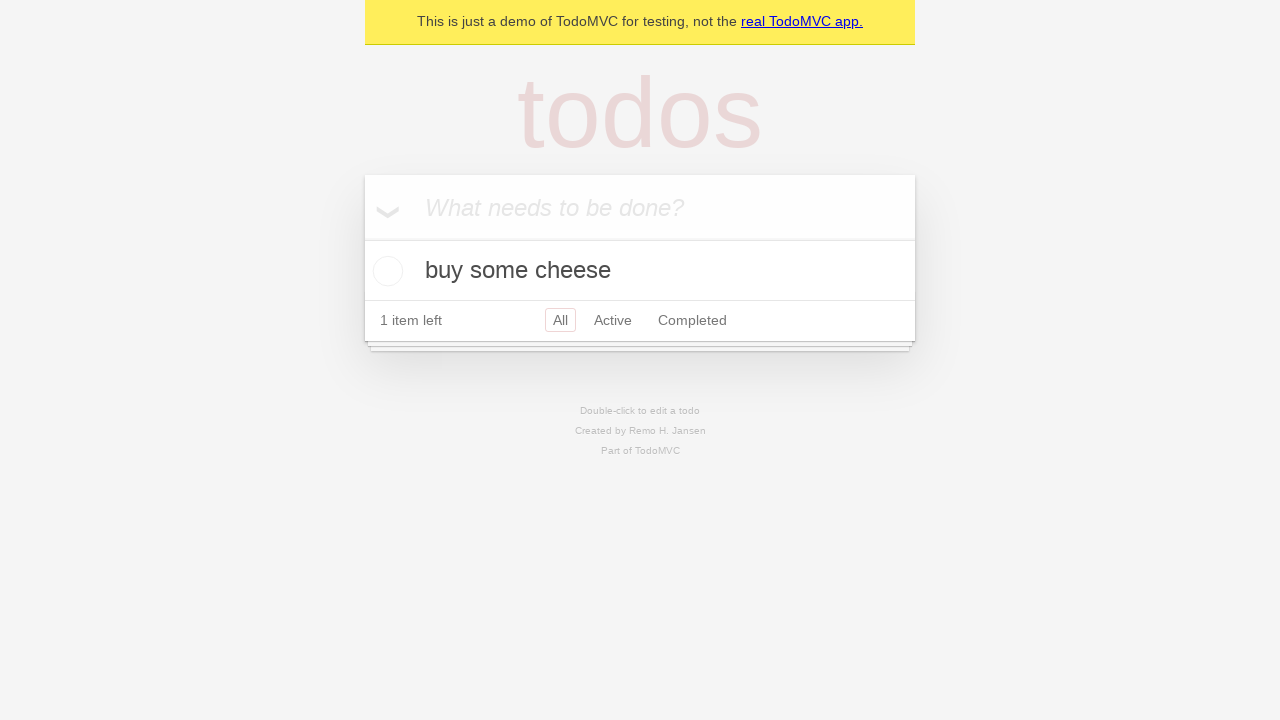

Filled todo input with 'feed the cat' on internal:attr=[placeholder="What needs to be done?"i]
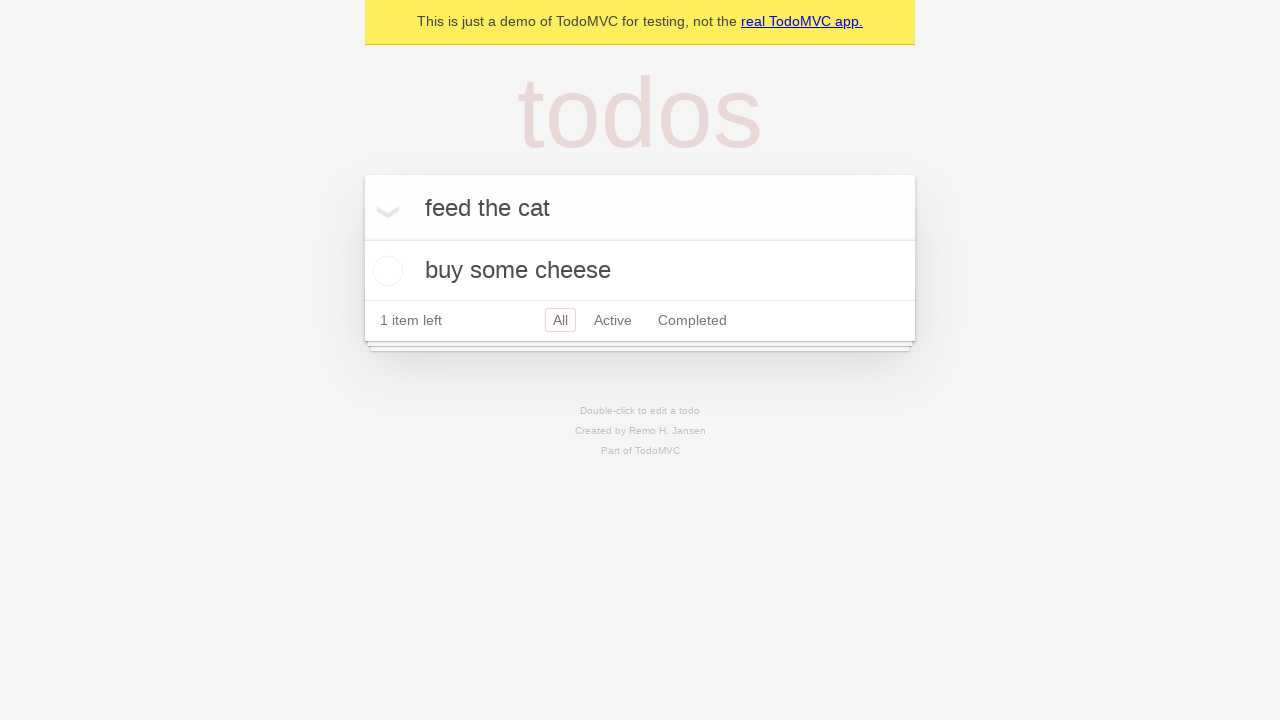

Pressed Enter to create second todo on internal:attr=[placeholder="What needs to be done?"i]
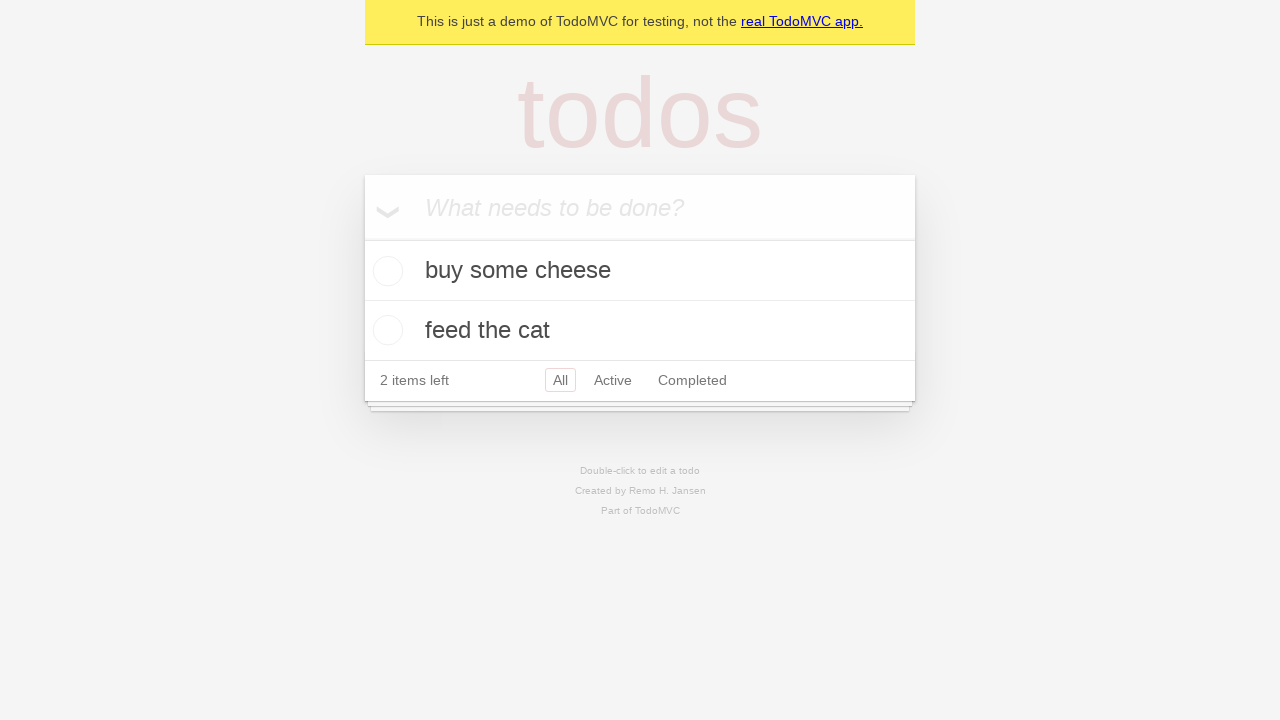

Filled todo input with 'book a doctors appointment' on internal:attr=[placeholder="What needs to be done?"i]
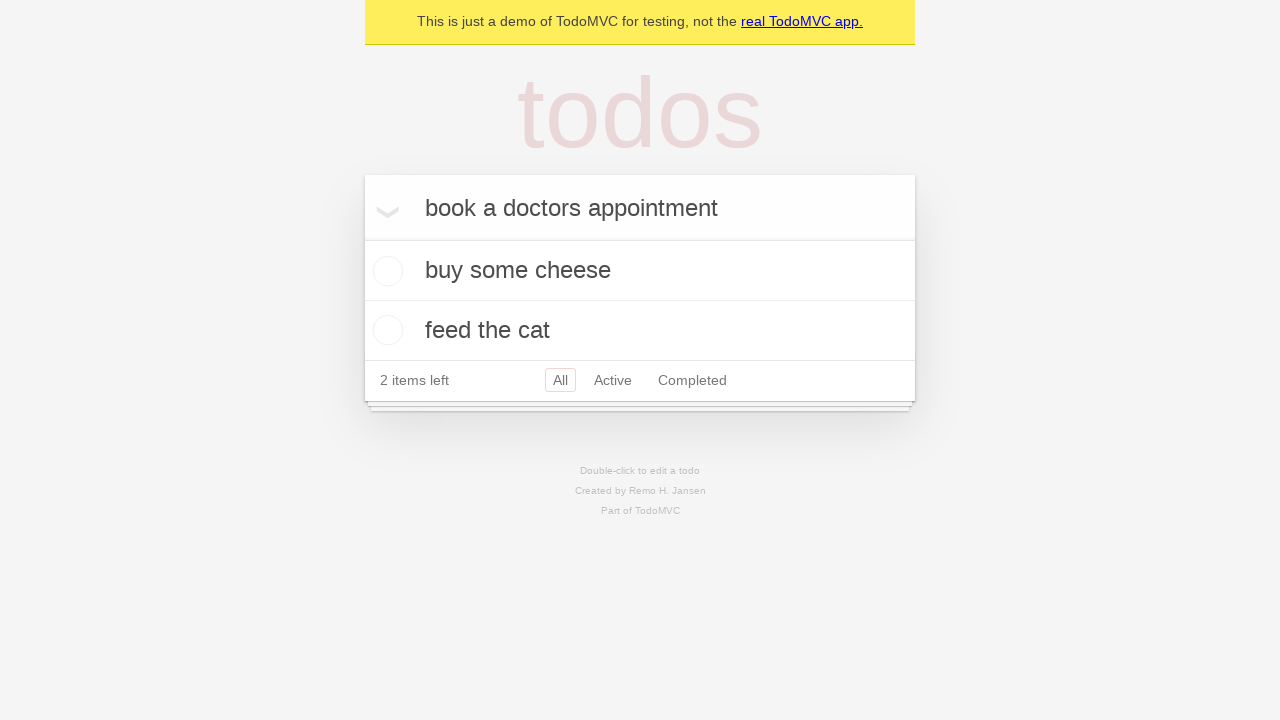

Pressed Enter to create third todo on internal:attr=[placeholder="What needs to be done?"i]
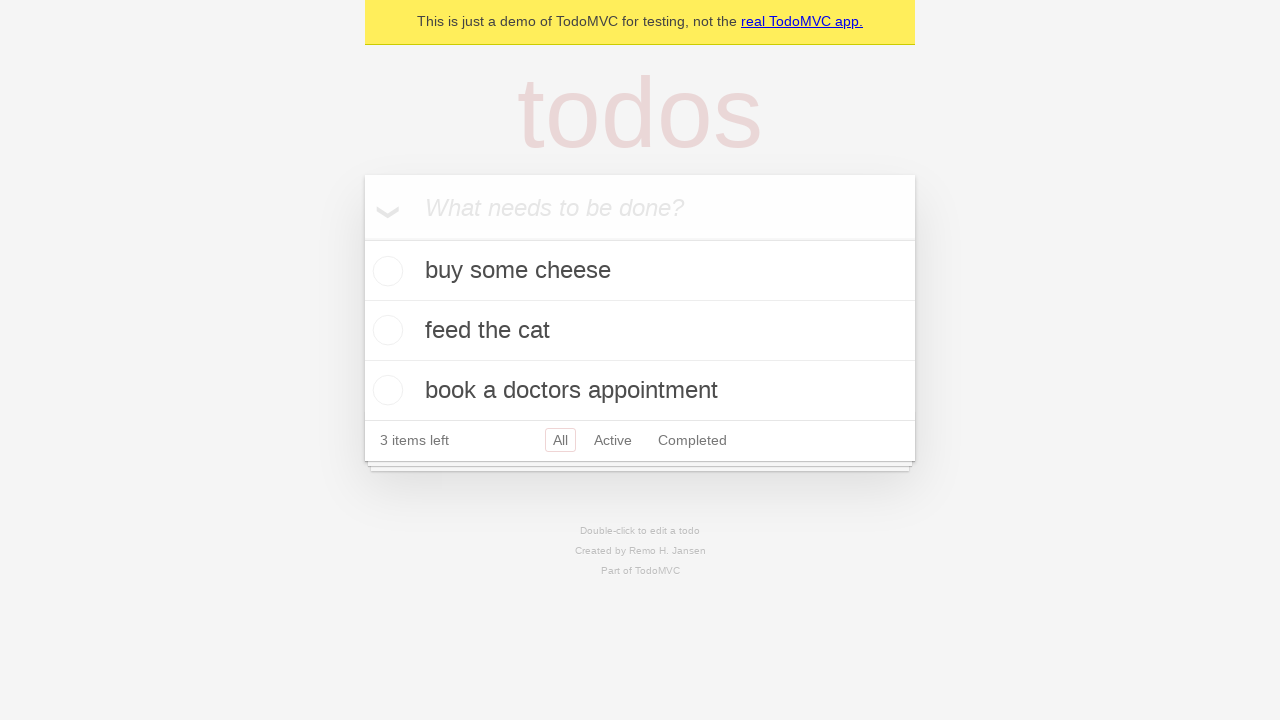

Clicked Active filter link at (613, 440) on internal:role=link[name="Active"i]
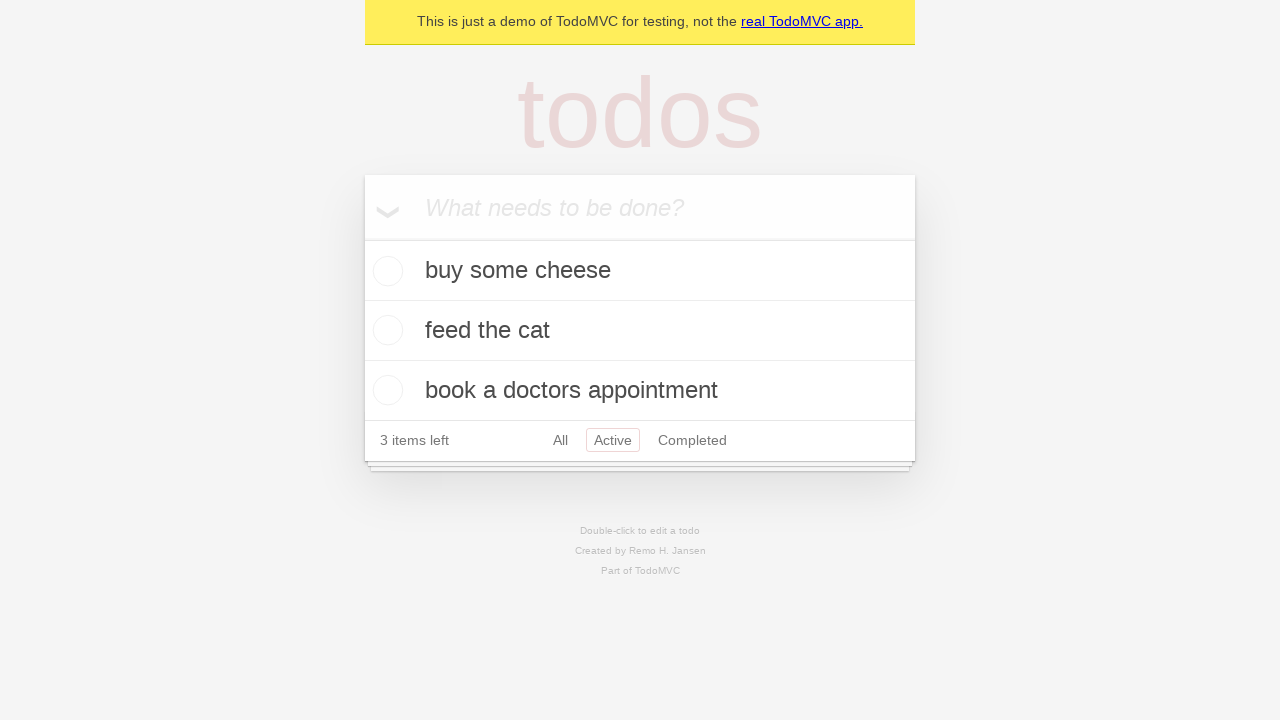

Clicked Completed filter link at (692, 440) on internal:role=link[name="Completed"i]
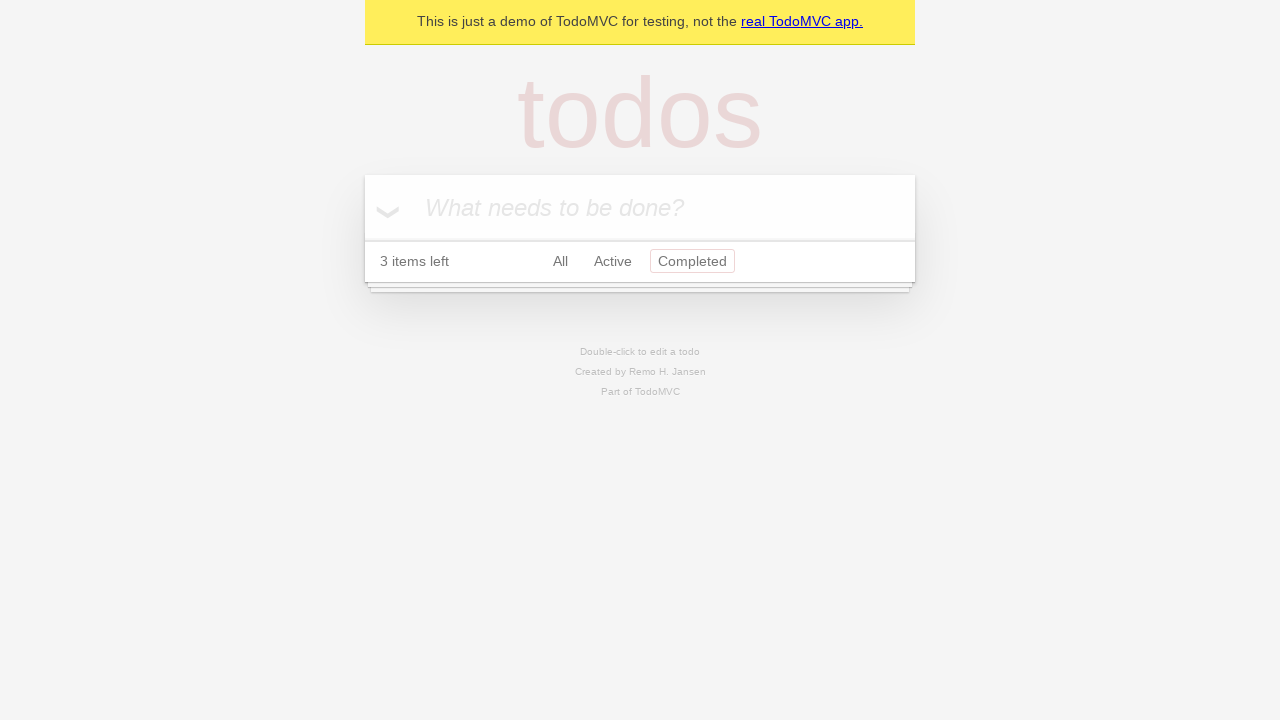

Waited for filter highlight to update
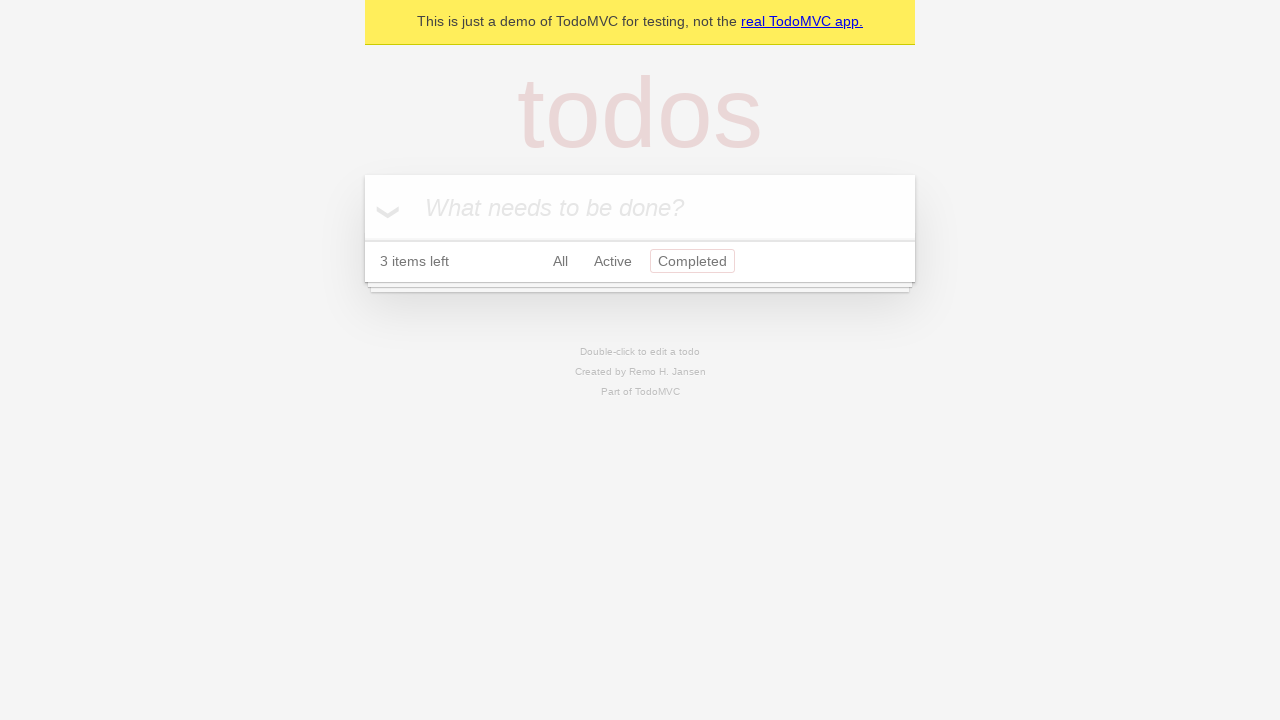

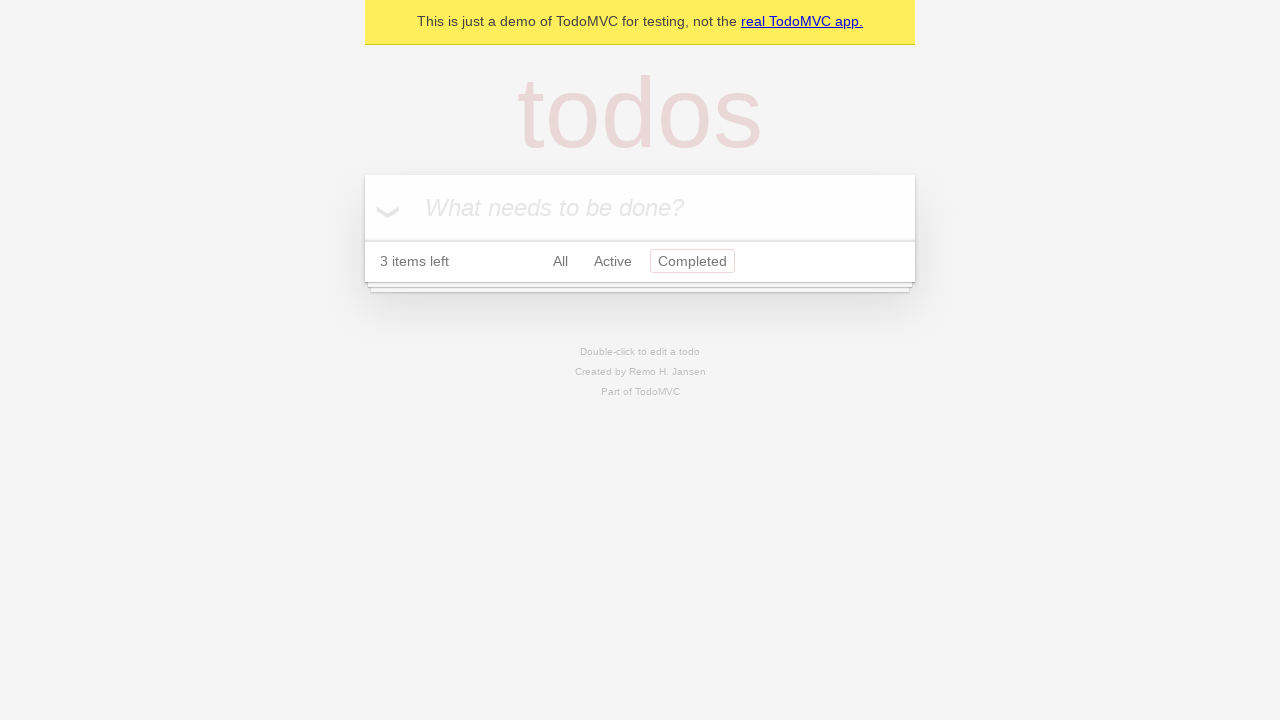